Navigates to the Australian Curriculum website, opens the F-10 Curriculum popup, selects English subject and Foundation Year, then submits the filter to view the curriculum content

Starting URL: https://v9.australiancurriculum.edu.au/

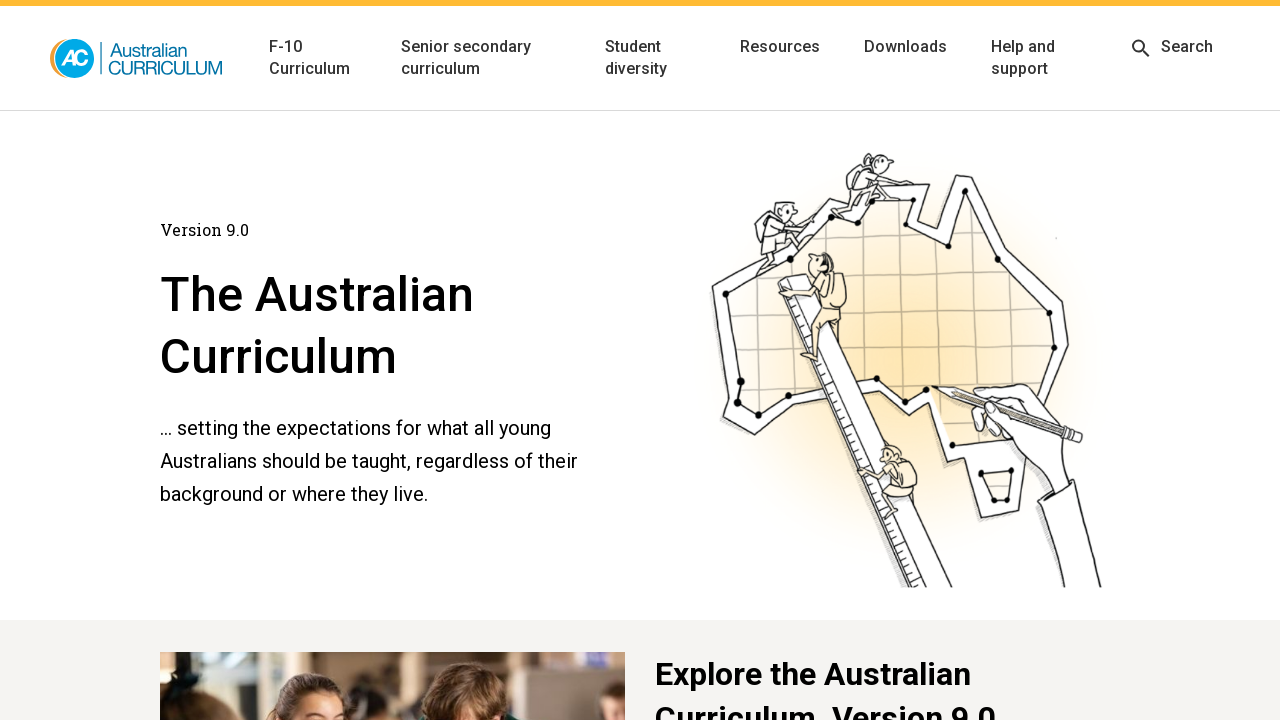

Navigated to Australian Curriculum website and waited for page to fully load
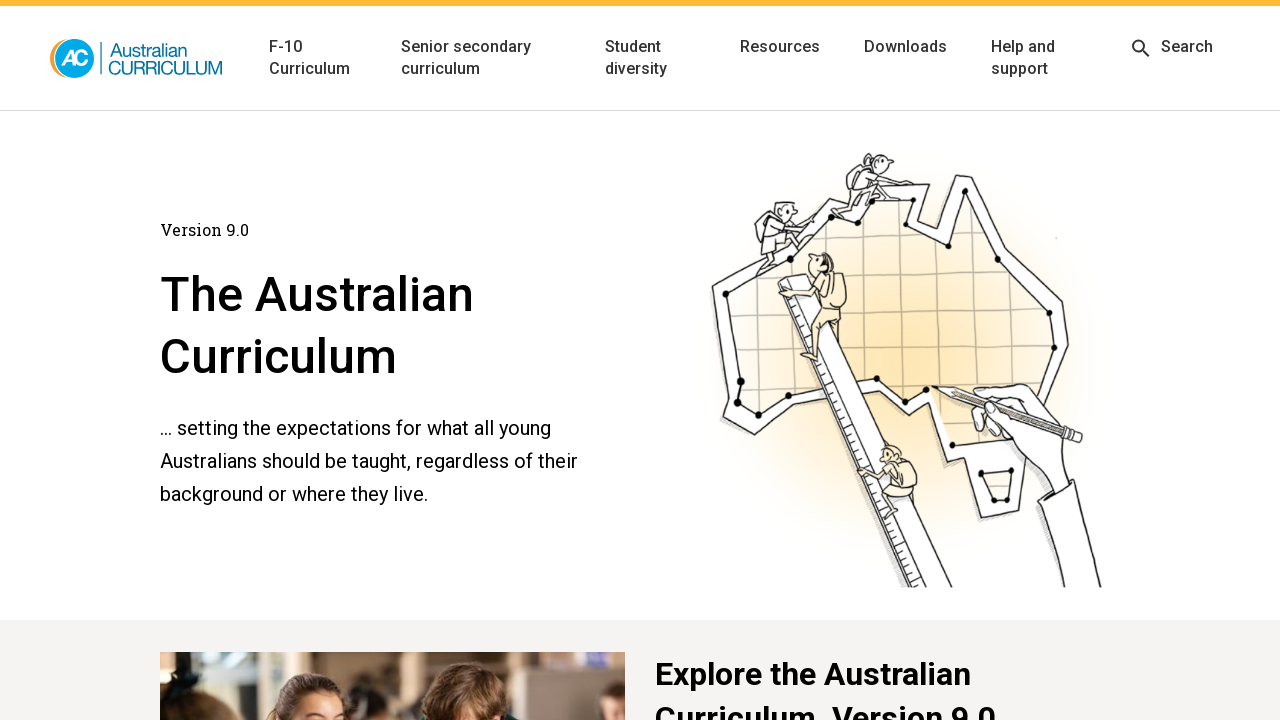

Opened the F-10 Curriculum popup
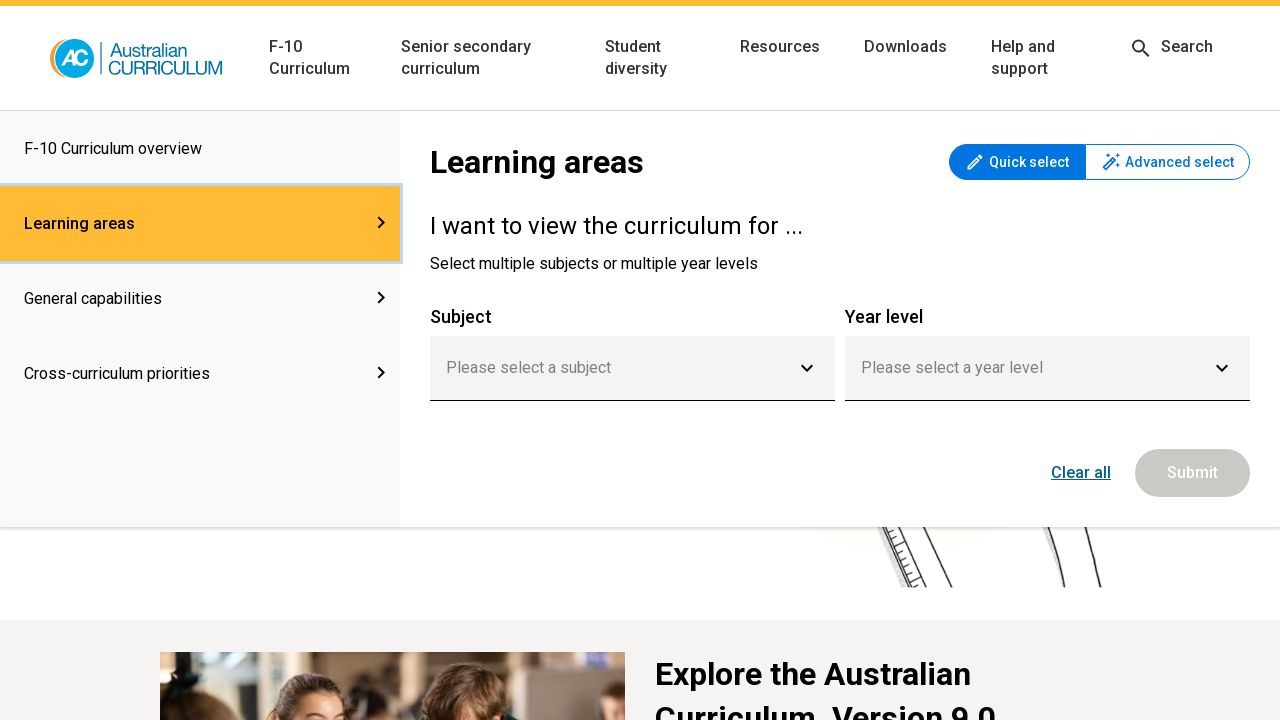

F-10 Curriculum popup widget became visible
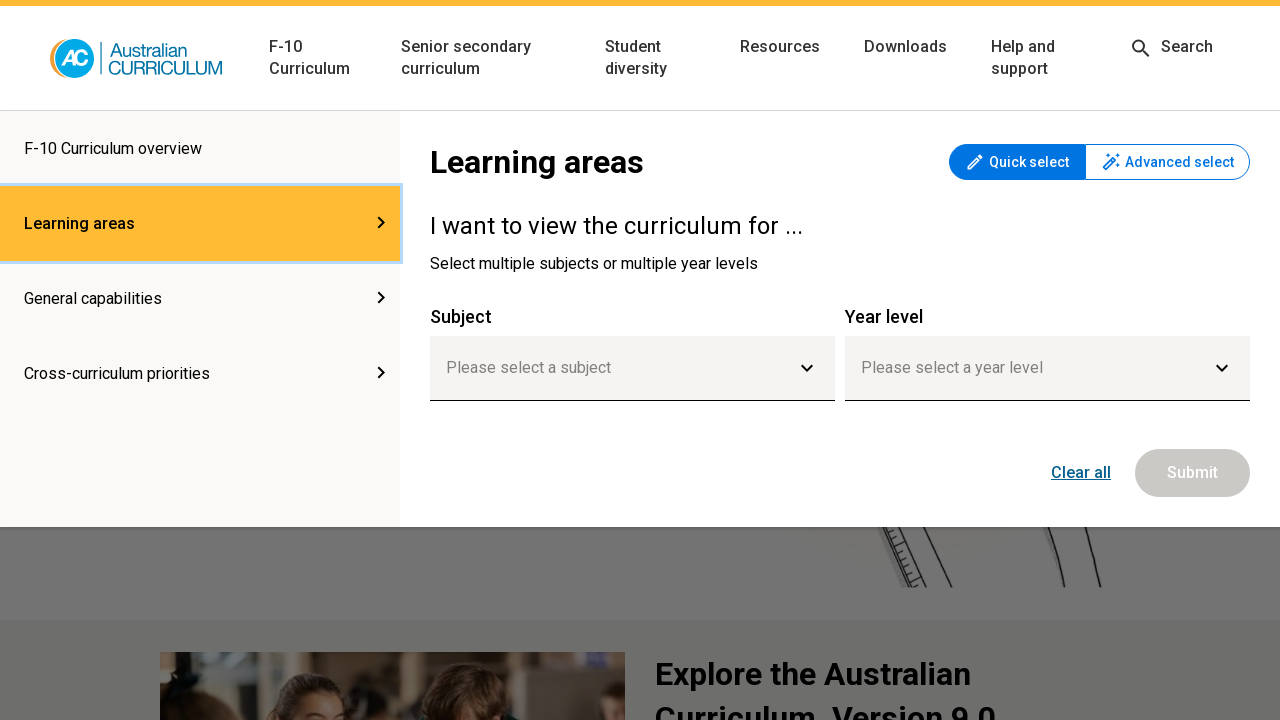

Clicked on subject selector dropdown at (632, 368) on (//button[contains(@class,'InputSelector-button')])[1]
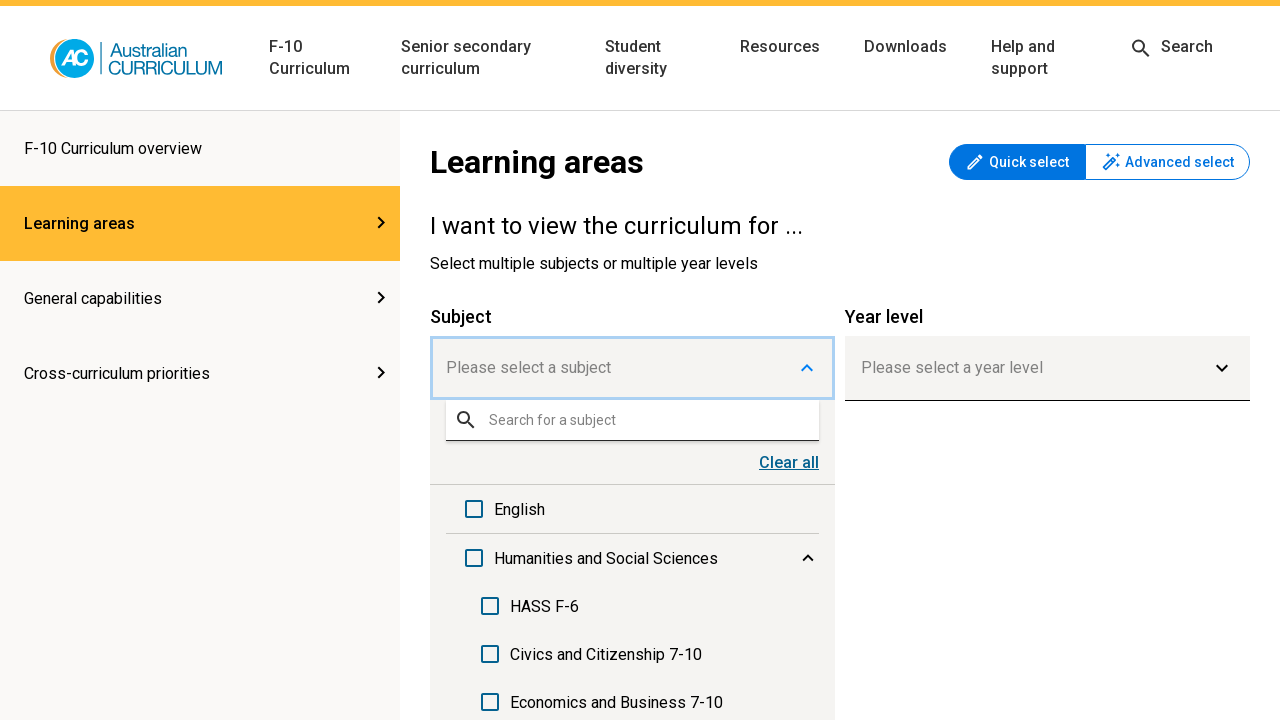

Selected English subject from dropdown at (632, 509) on xpath=//label[@data-value='ENGENG']
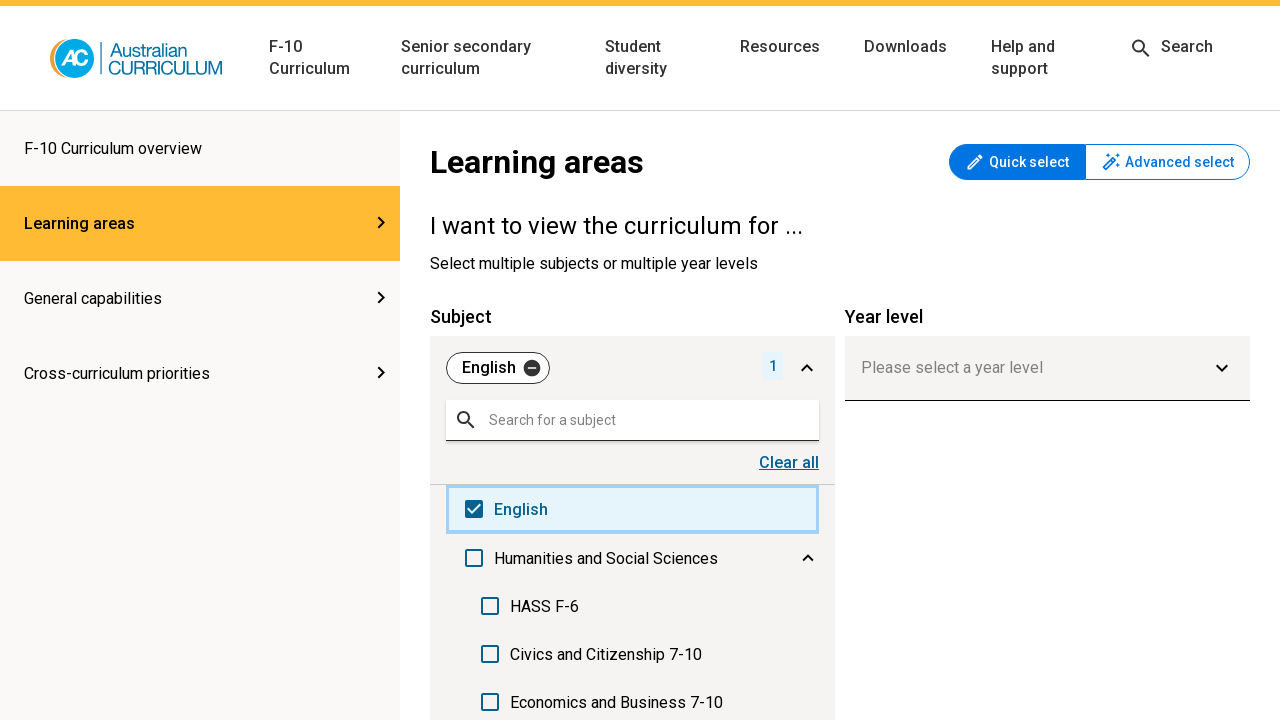

Clicked on year level selector dropdown at (1048, 368) on (//button[contains(@class,'InputSelector-button')])[2]
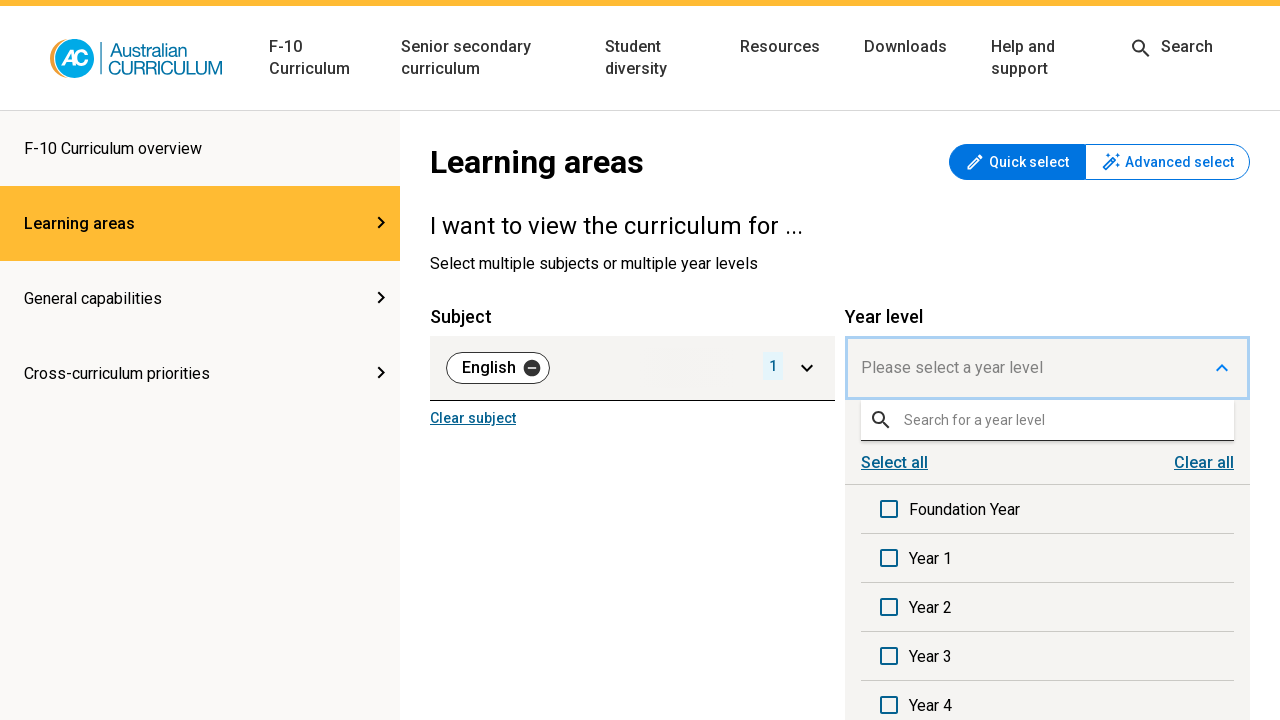

Selected Foundation Year from dropdown at (1048, 509) on xpath=//label[@data-value='foundationYear']
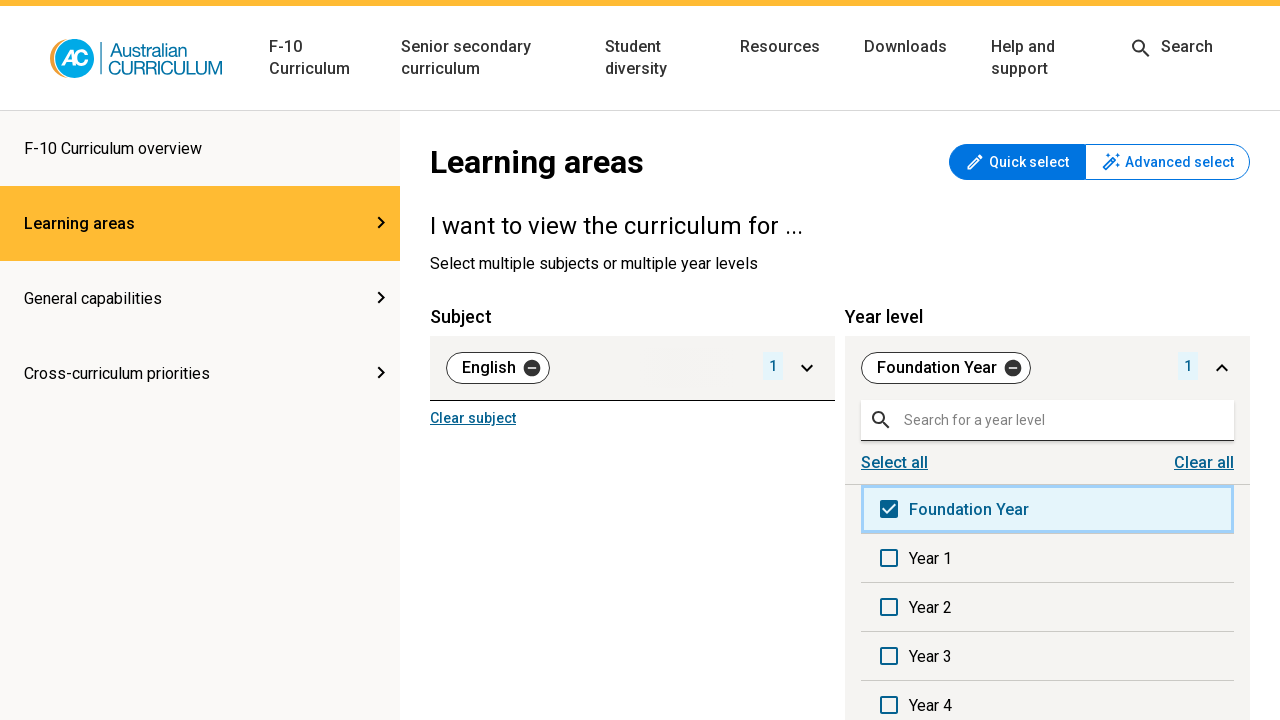

Scrolled submit button into view
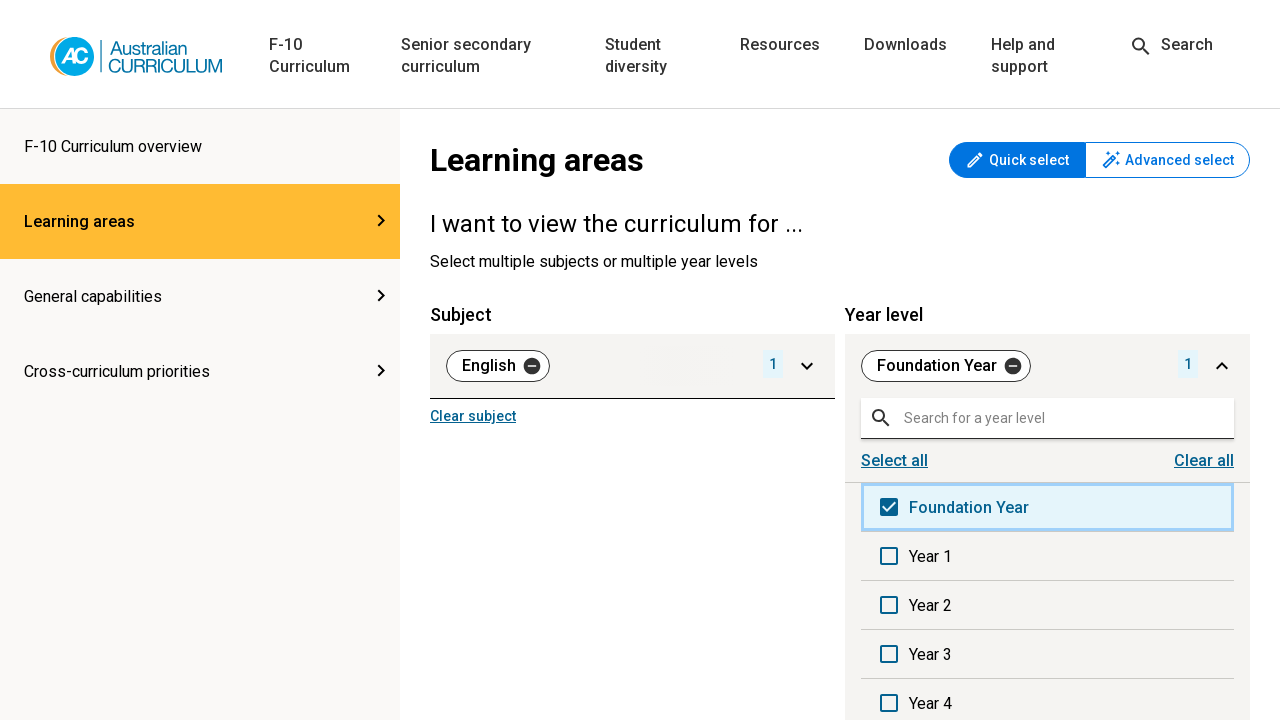

Clicked submit button to apply filters (English subject and Foundation Year) at (1192, 24) on button.LearningAreaSelector-submitButton.LearningAreaSelector-button
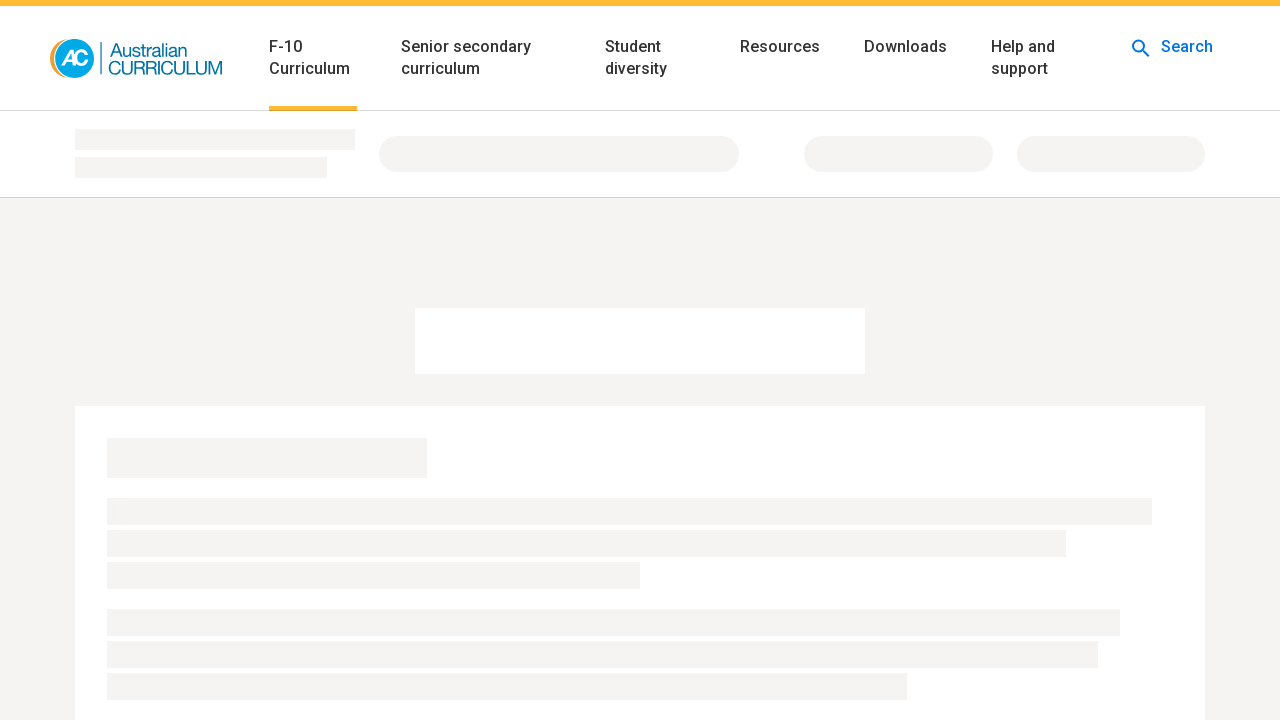

Curriculum content page loaded with applied filters
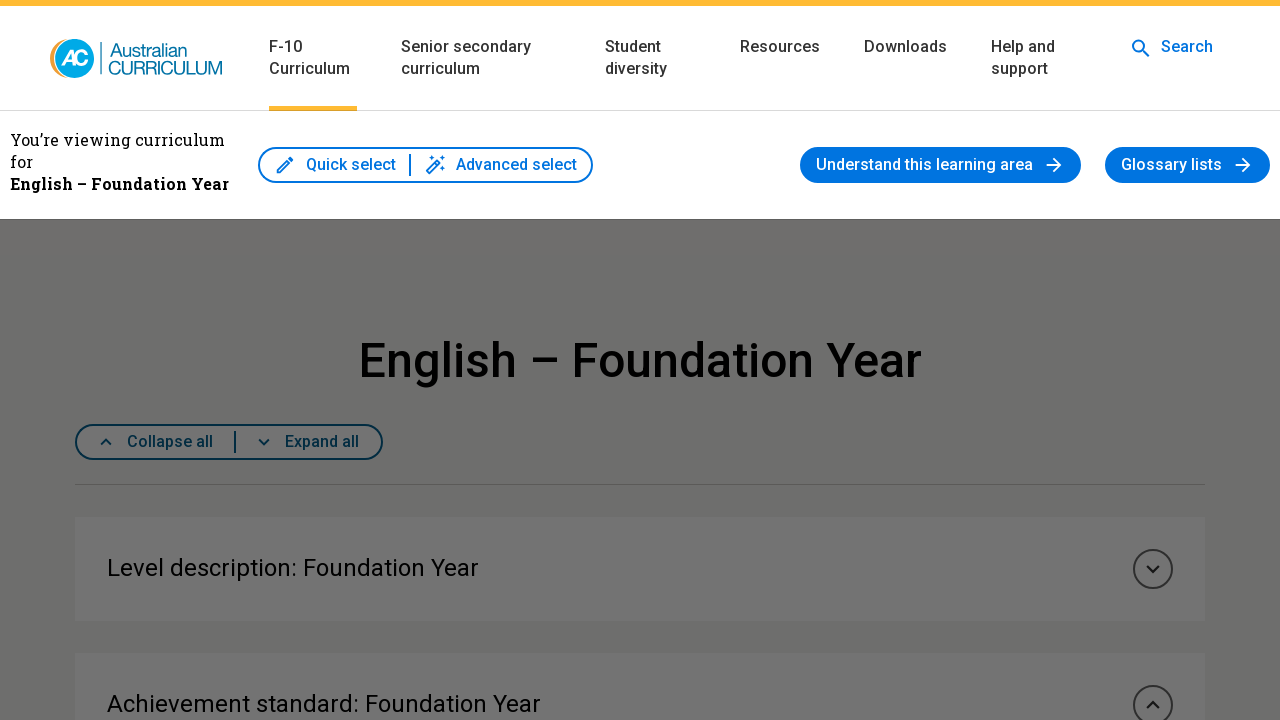

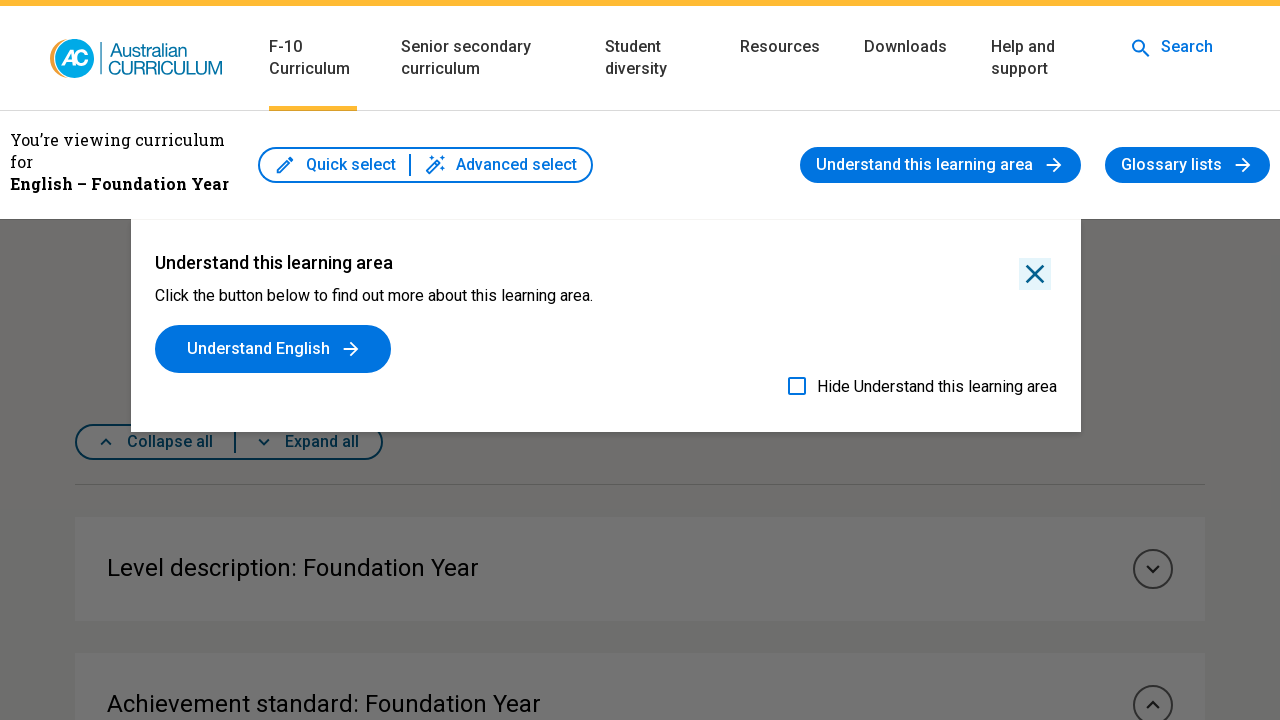